Opens a small modal dialog, reads its content, and closes it

Starting URL: https://demoqa.com/modal-dialogs

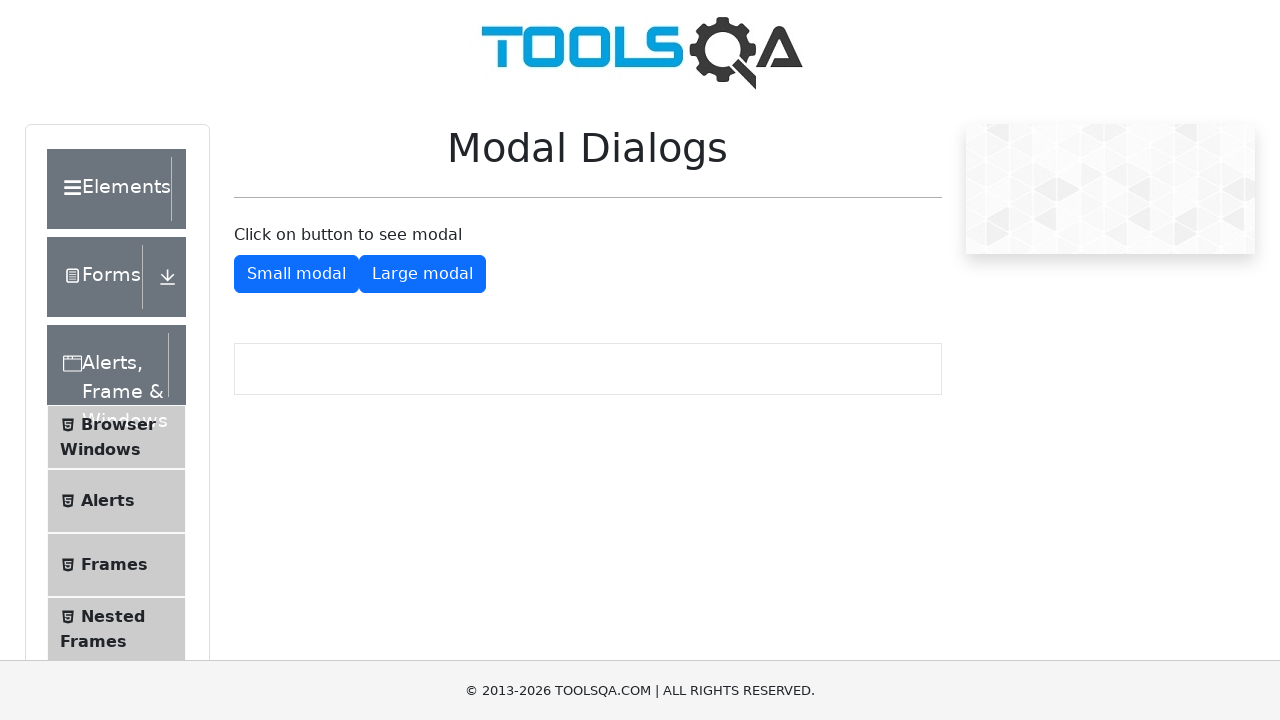

Navigated to modal dialogs test page
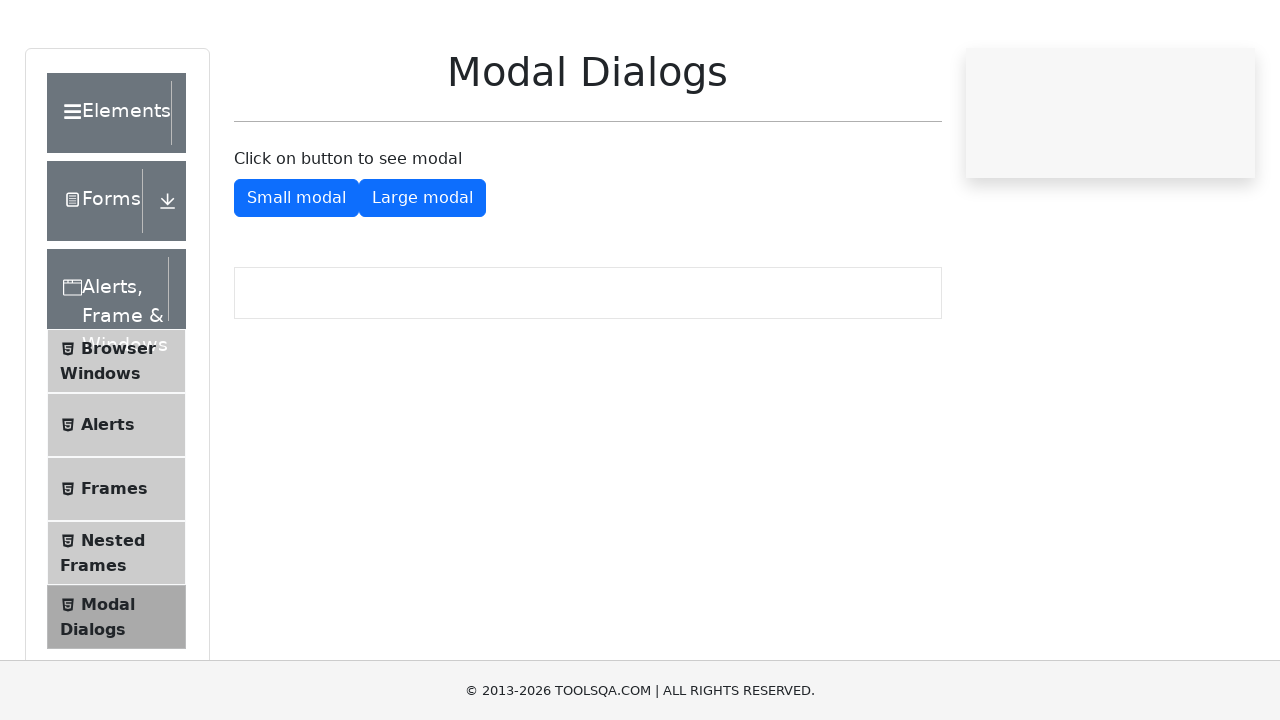

Clicked button to open small modal dialog at (296, 274) on #showSmallModal
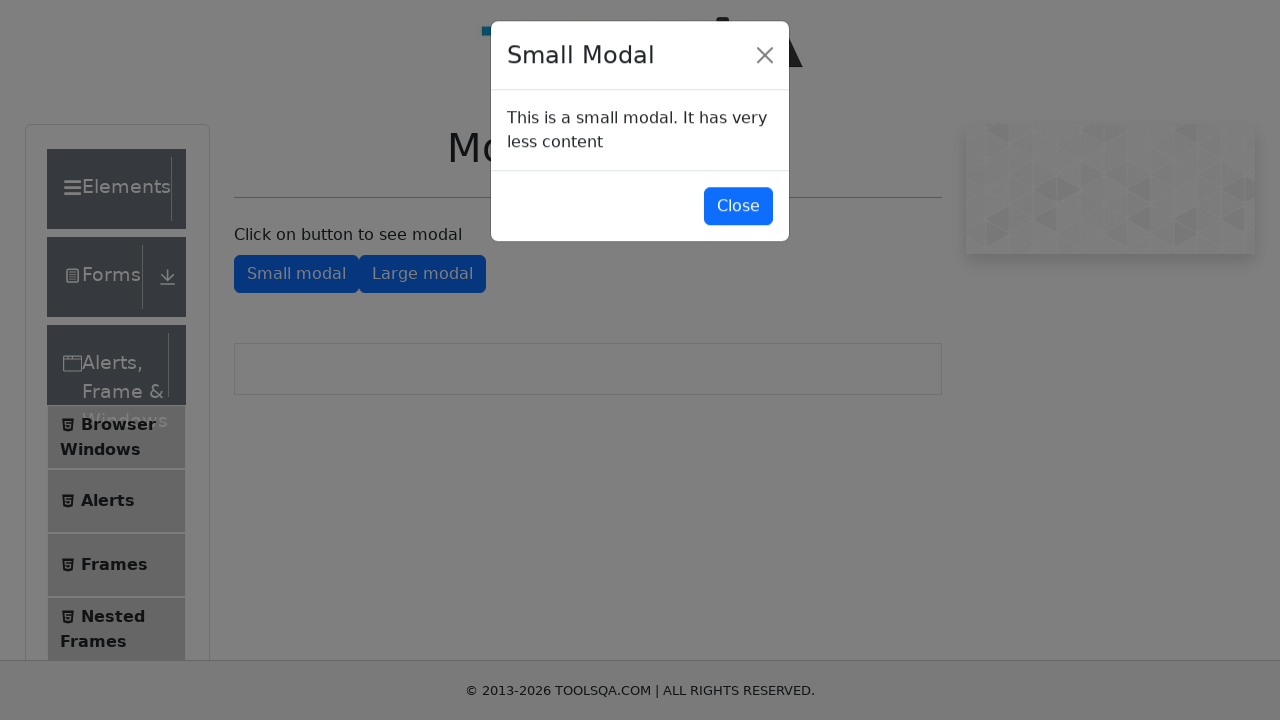

Read modal dialog content text
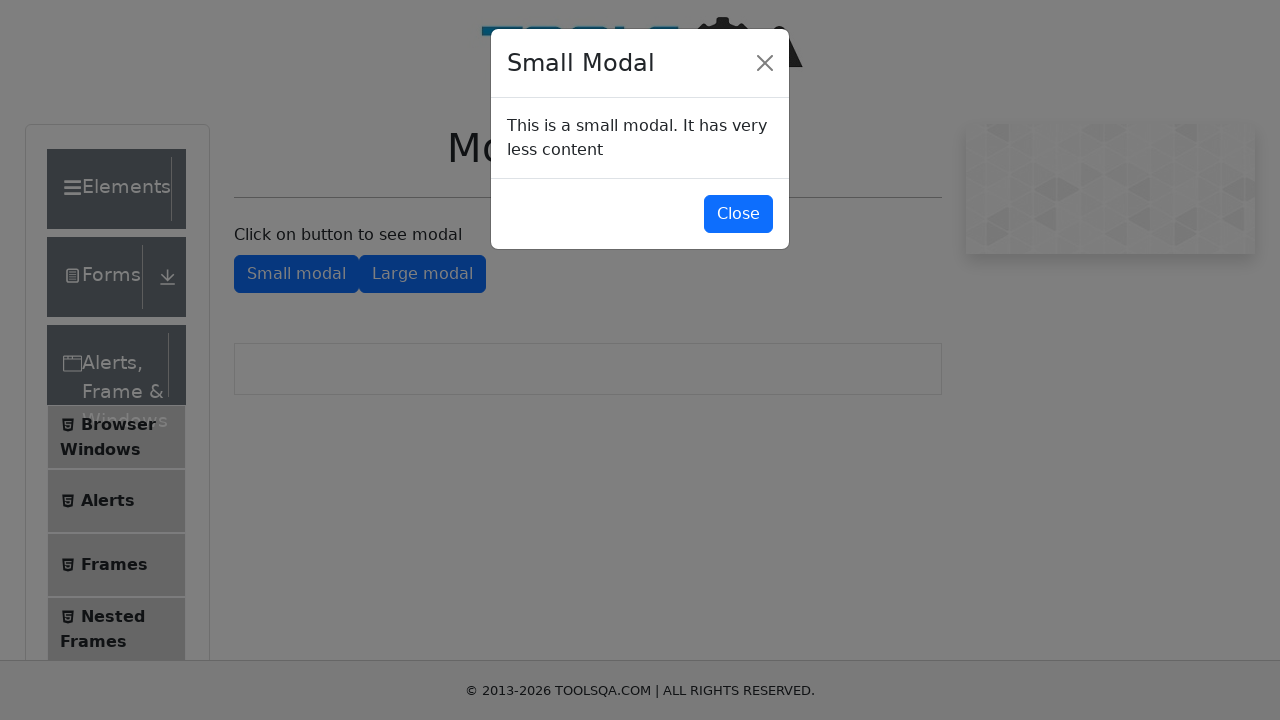

Clicked button to close modal dialog at (738, 214) on #closeSmallModal
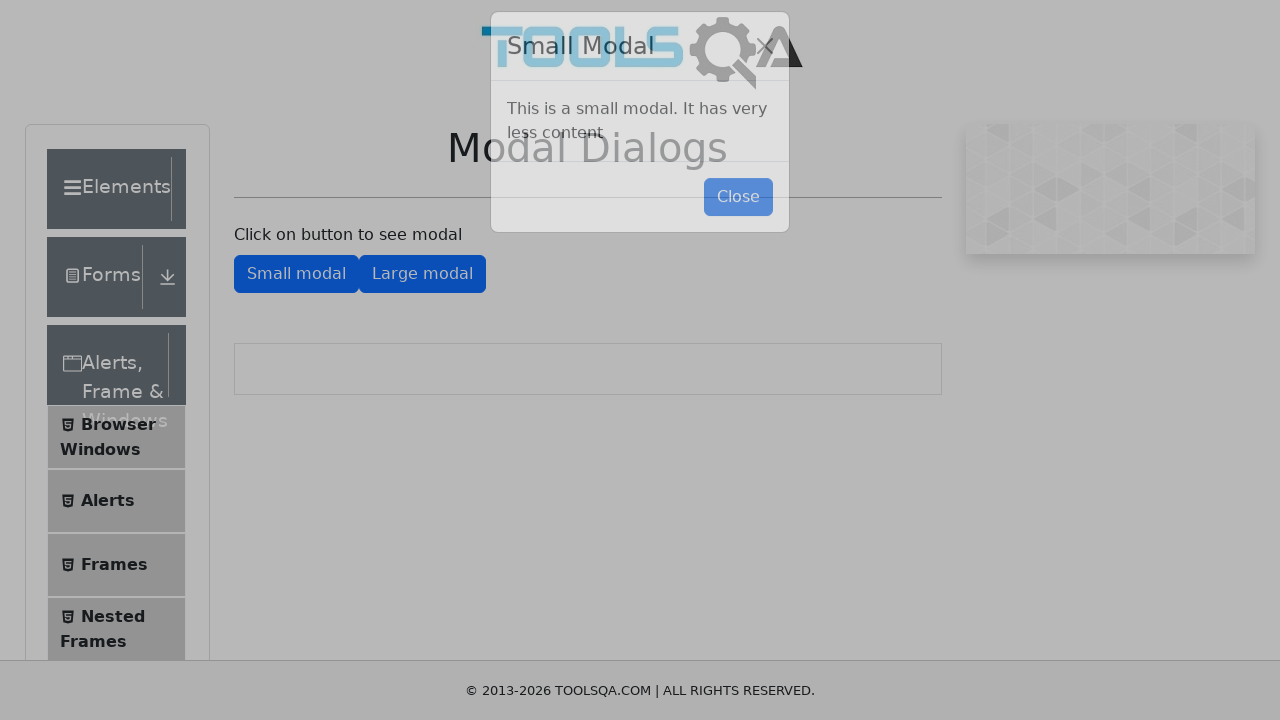

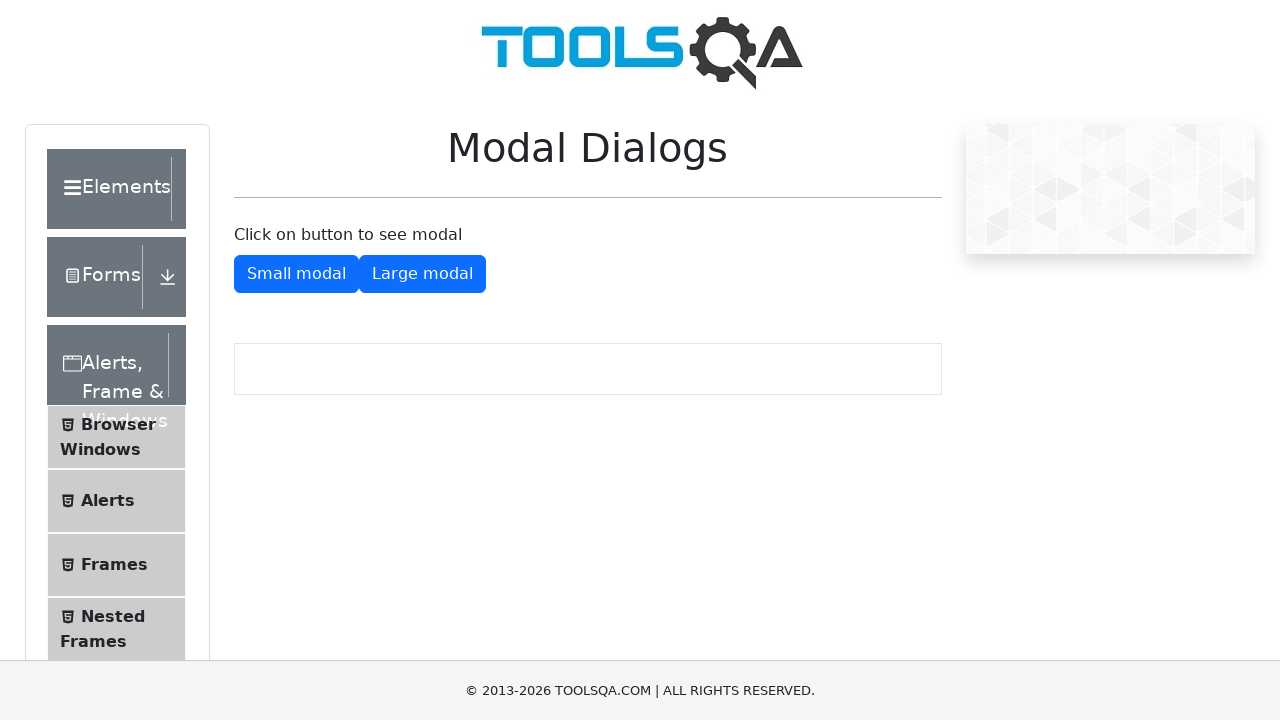